Navigates to 36kr news page, scrolls to load content, and clicks the "load more" button multiple times to load additional pages of articles.

Starting URL: https://www.36kr.com/information/web_news/latest

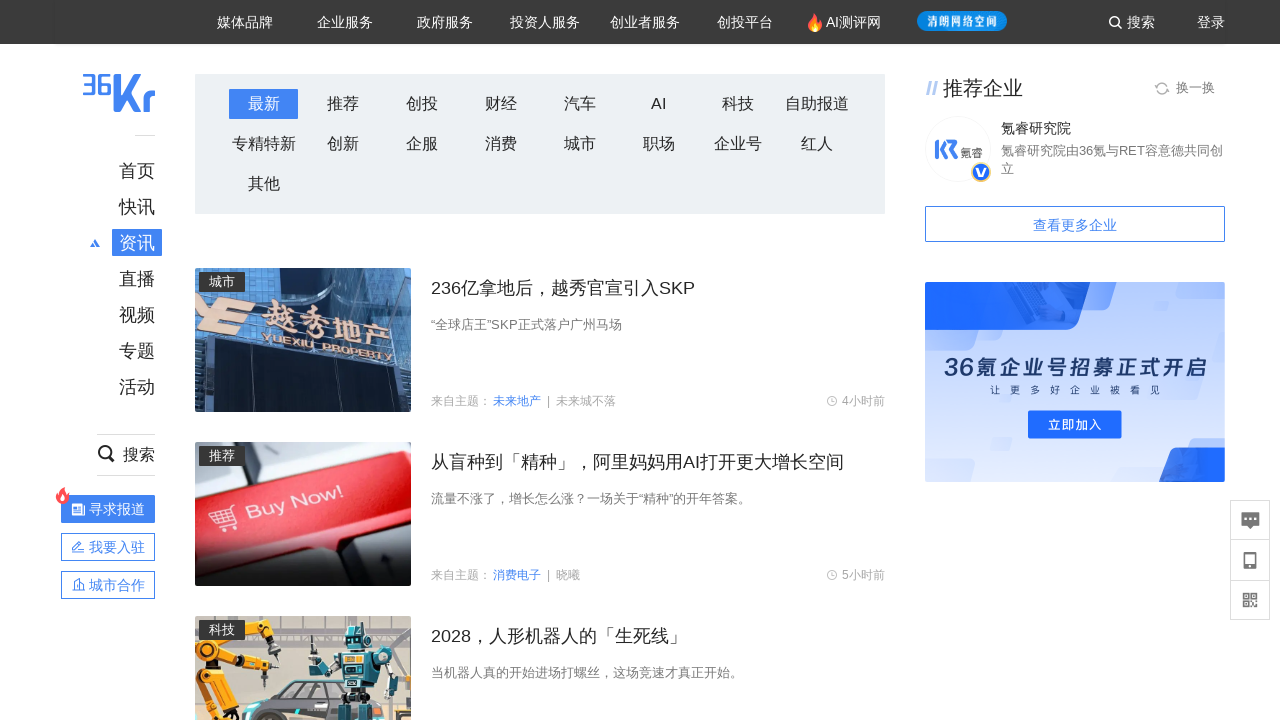

Initial page content loaded - .kr-shadow-content selector found
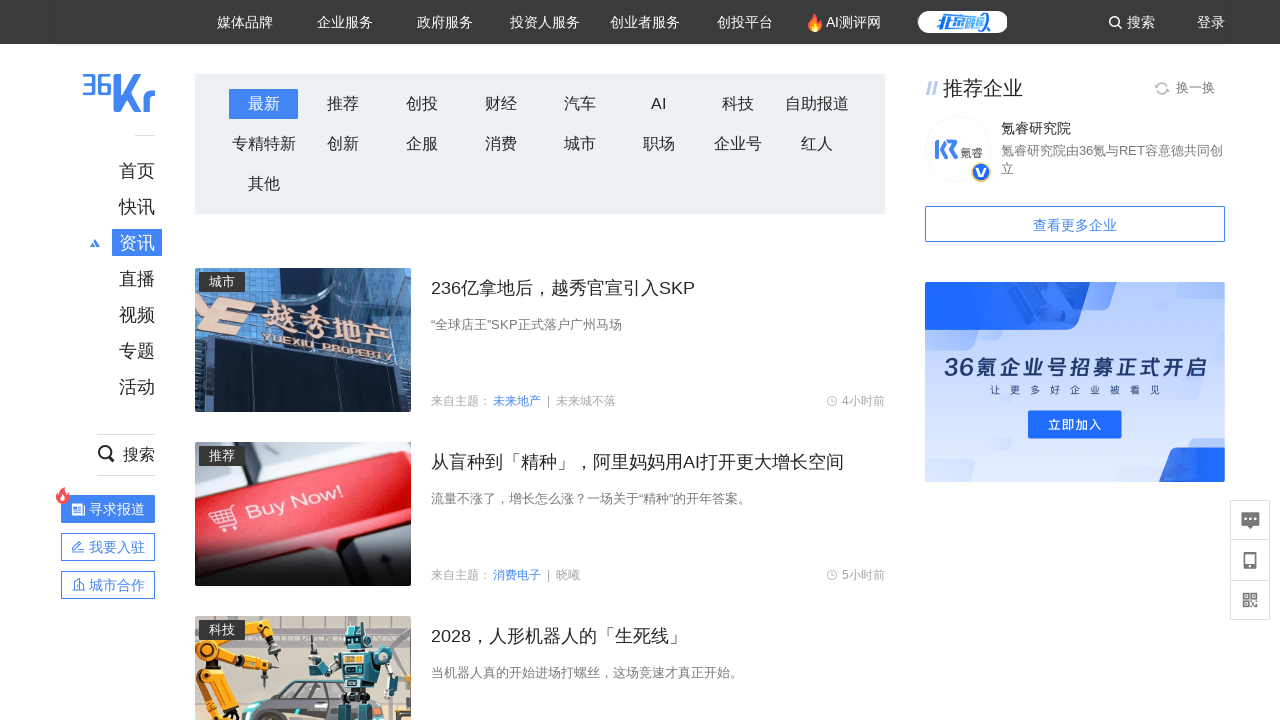

Scrolled to bottom of page to trigger lazy loading
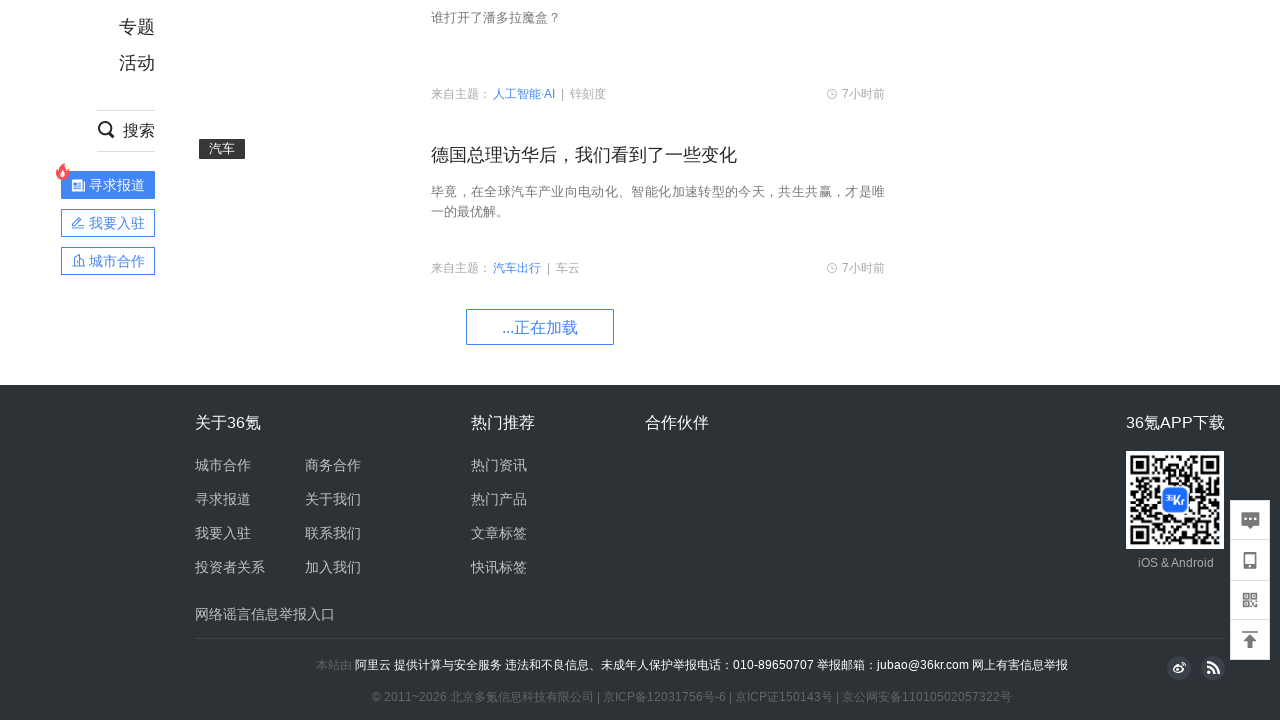

Waited 2 seconds for lazy loading
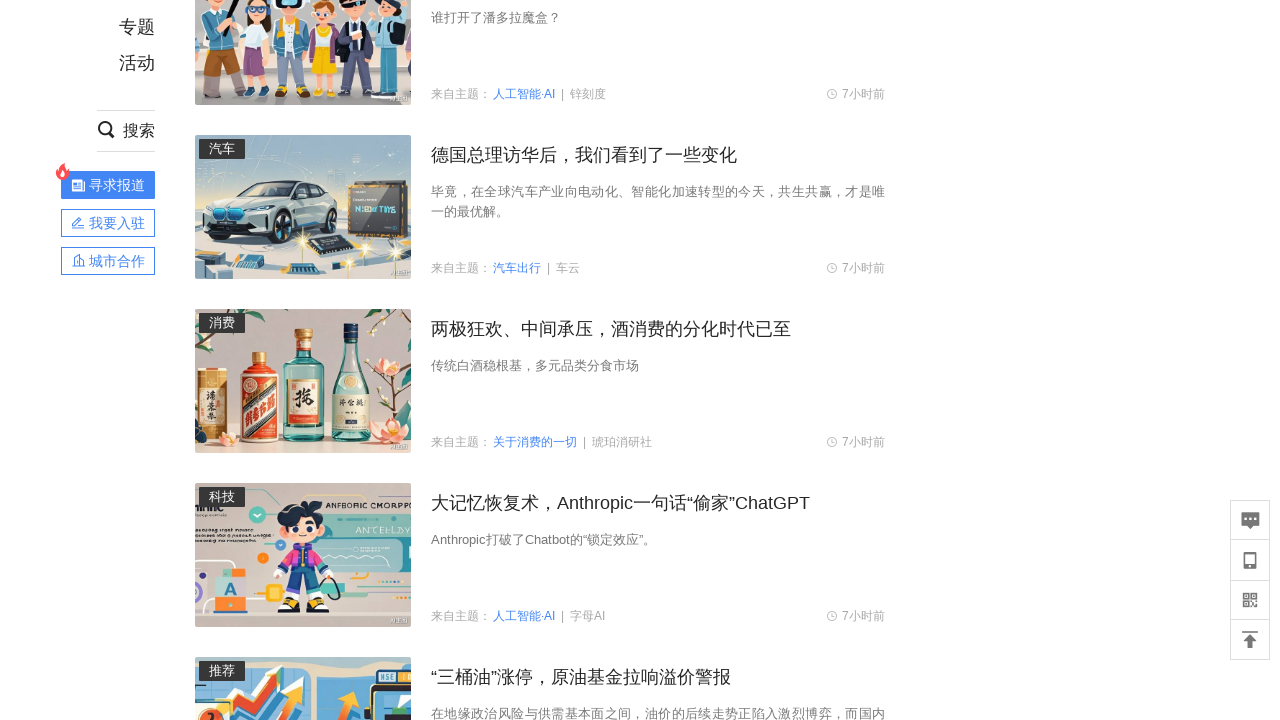

Scrolled to bottom of page again
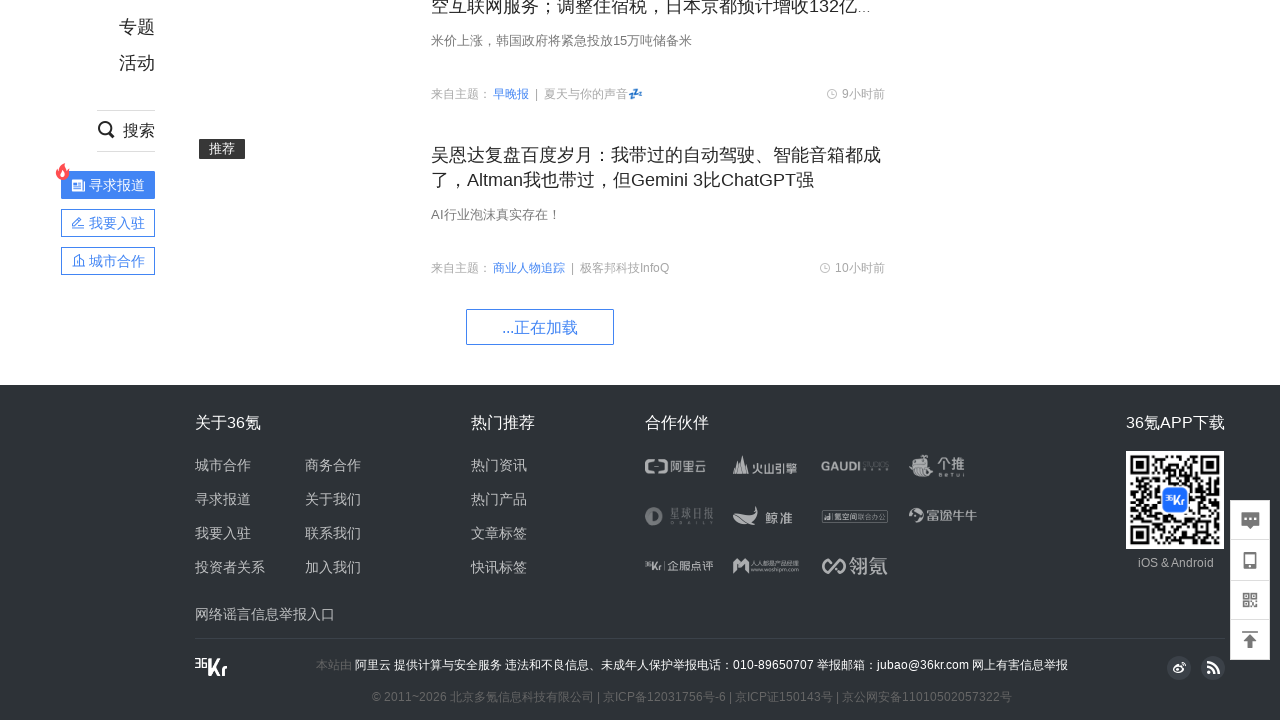

Waited 2 seconds for additional content loading
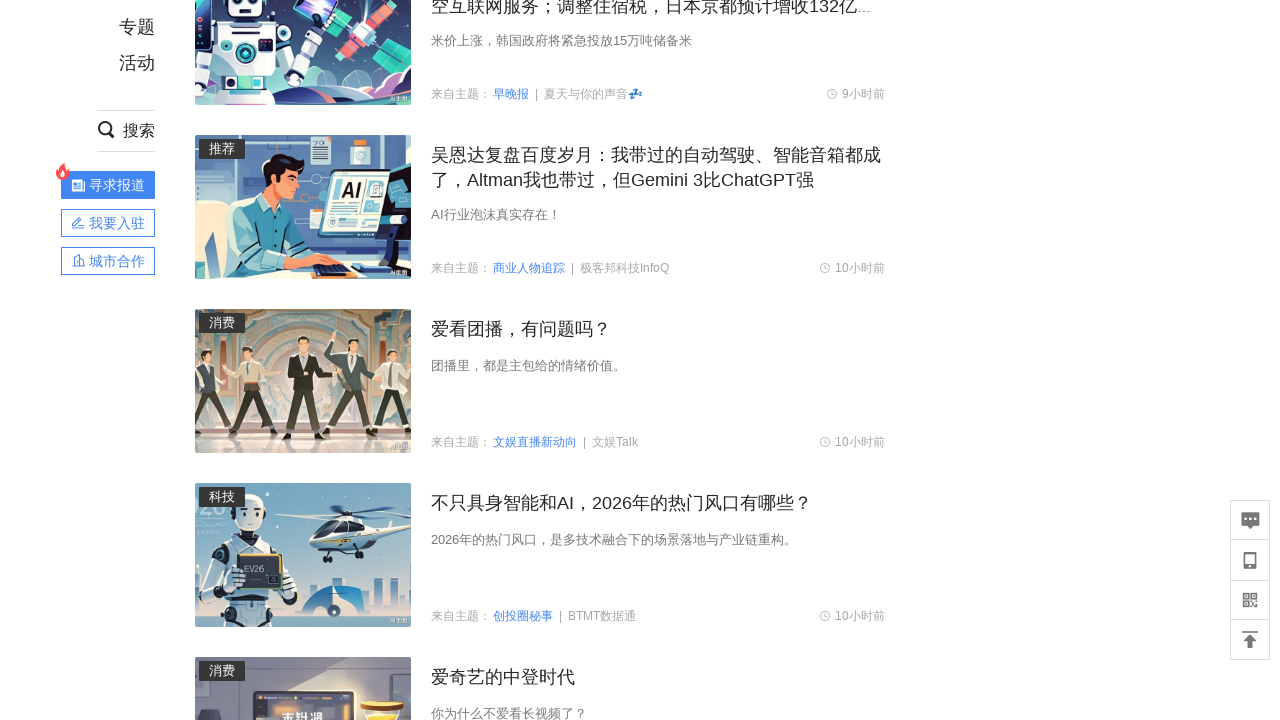

Iteration 1: Scrolled to bottom of page
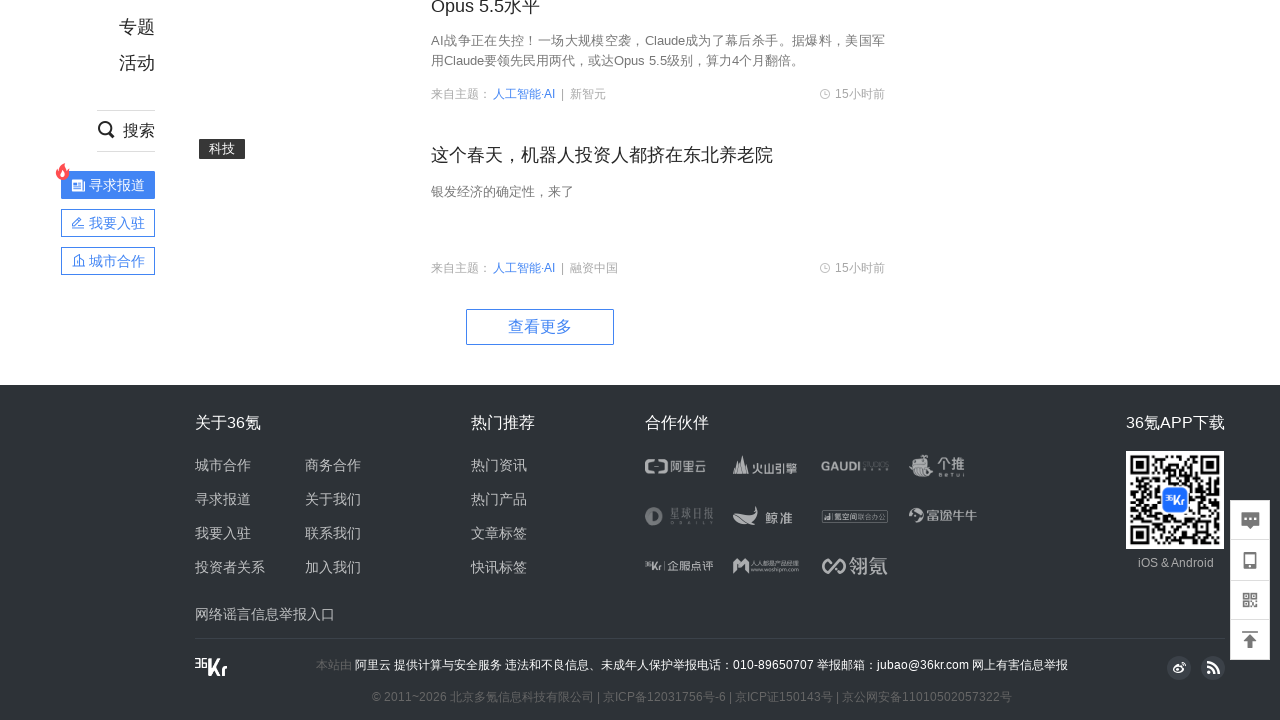

Iteration 1: Waited 2 seconds
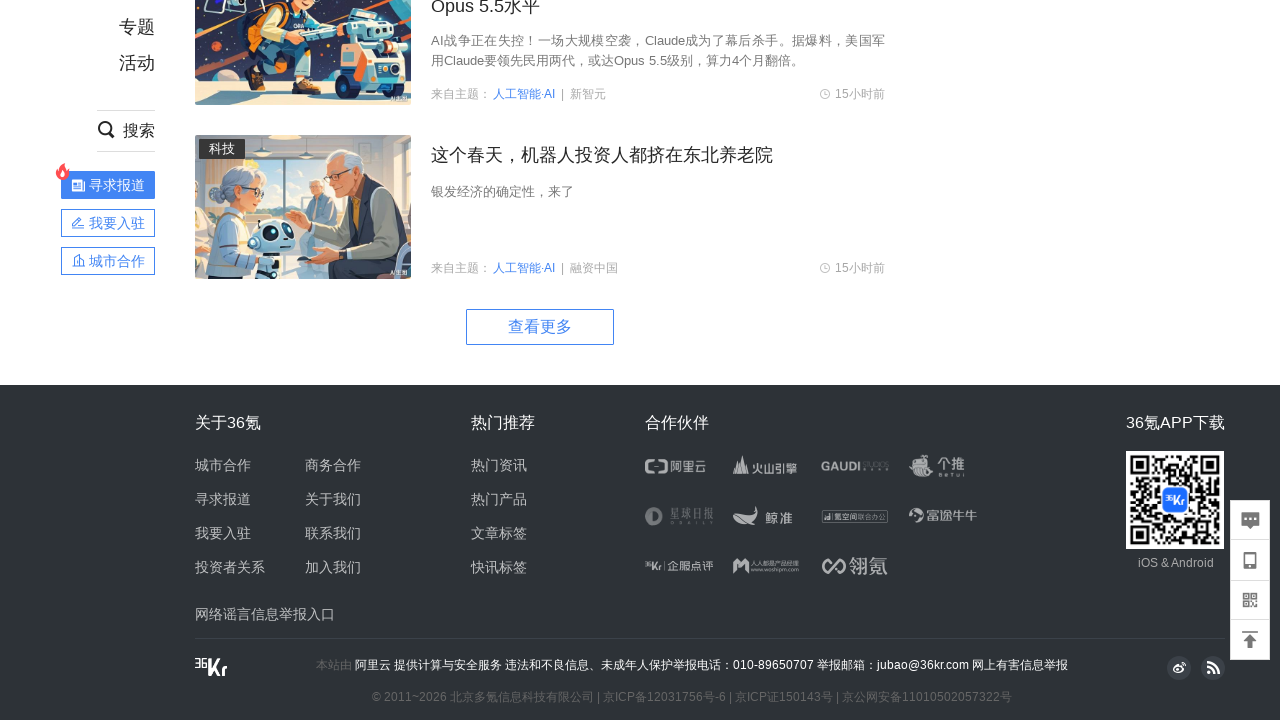

Iteration 1: 'Load more' button is visible
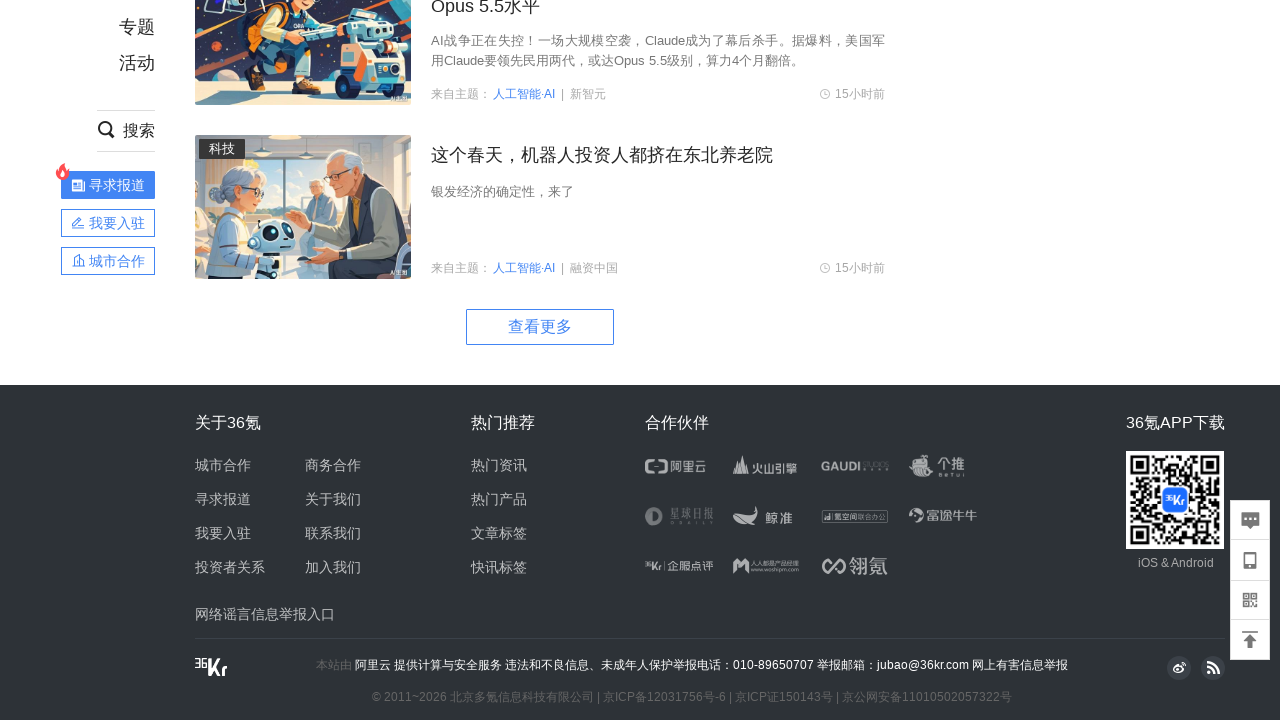

Iteration 1: 'Load more' button contains '查看更多' text
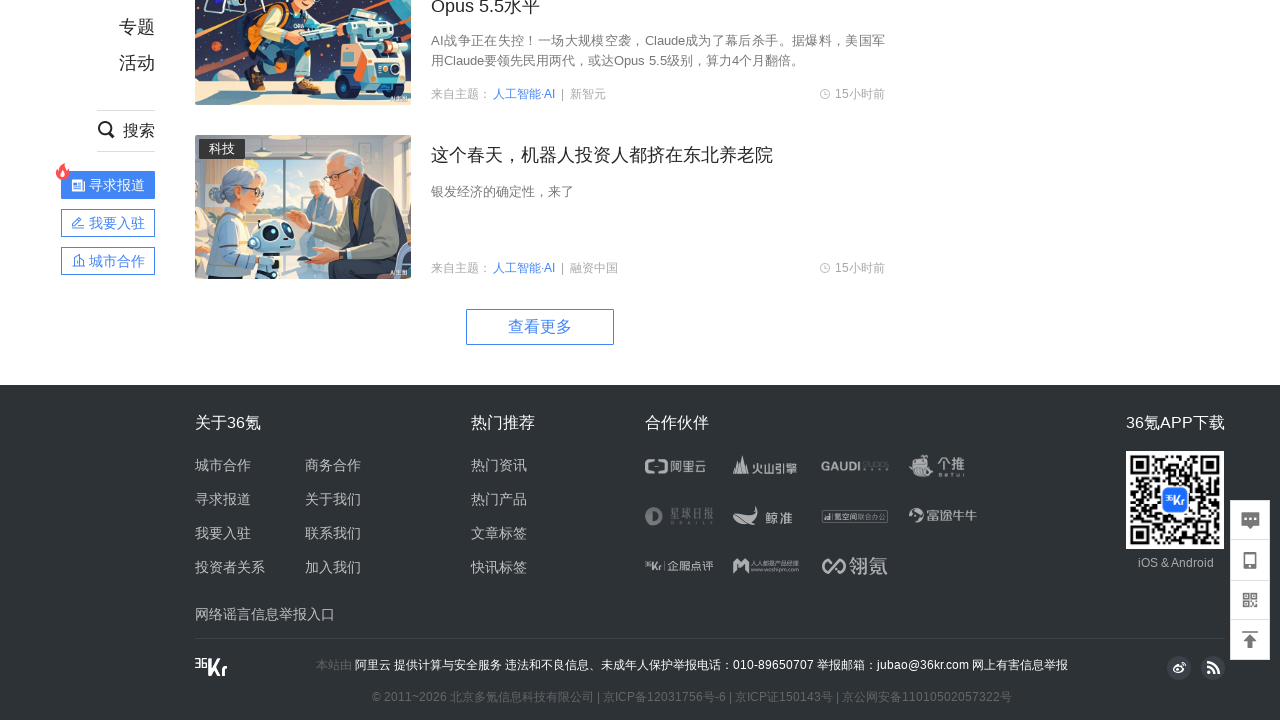

Iteration 1: Scrolled to bottom before clicking 'load more' button
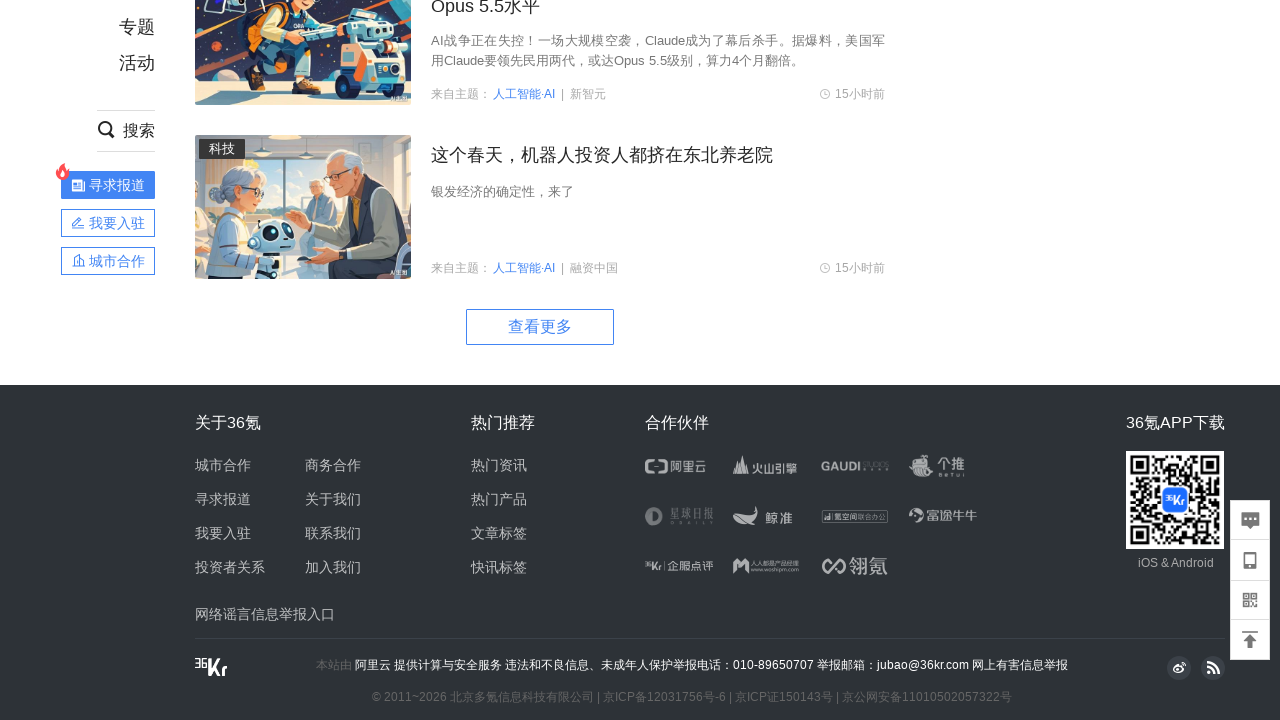

Iteration 1: Clicked 'load more' button to load additional articles at (540, 327) on .kr-loading-more-button
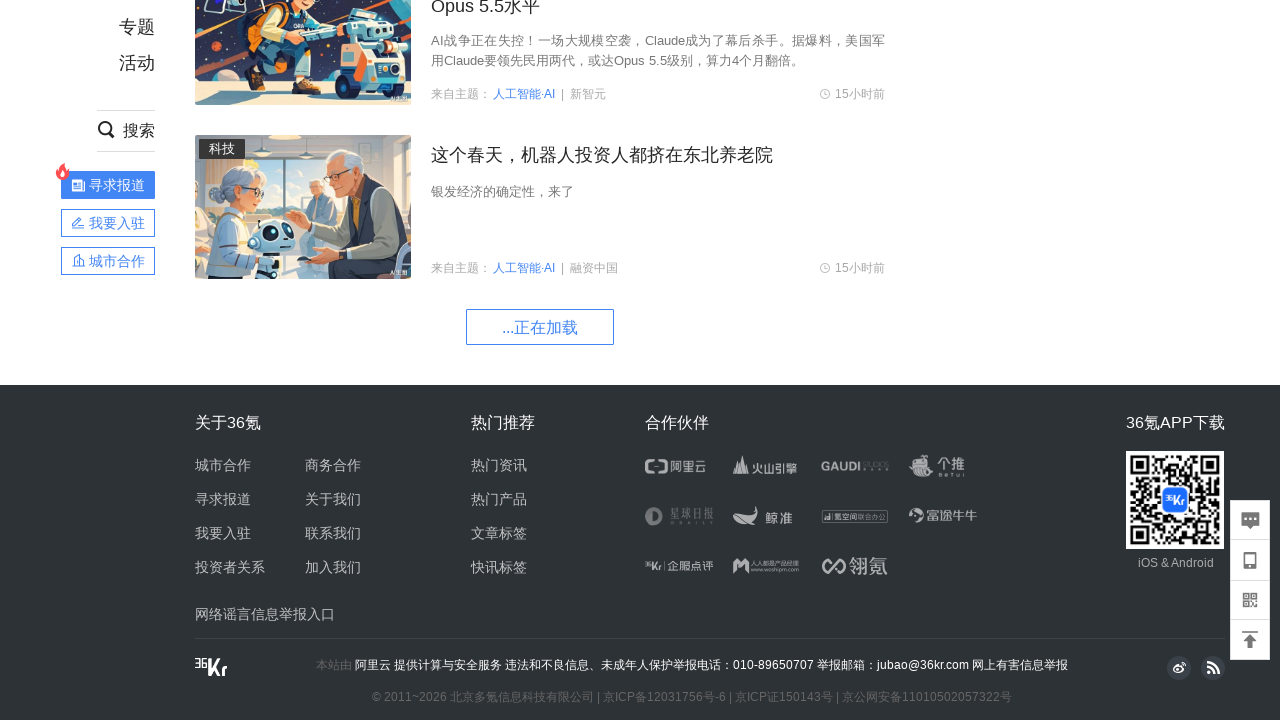

Iteration 1: Waited 2 seconds for new articles to load
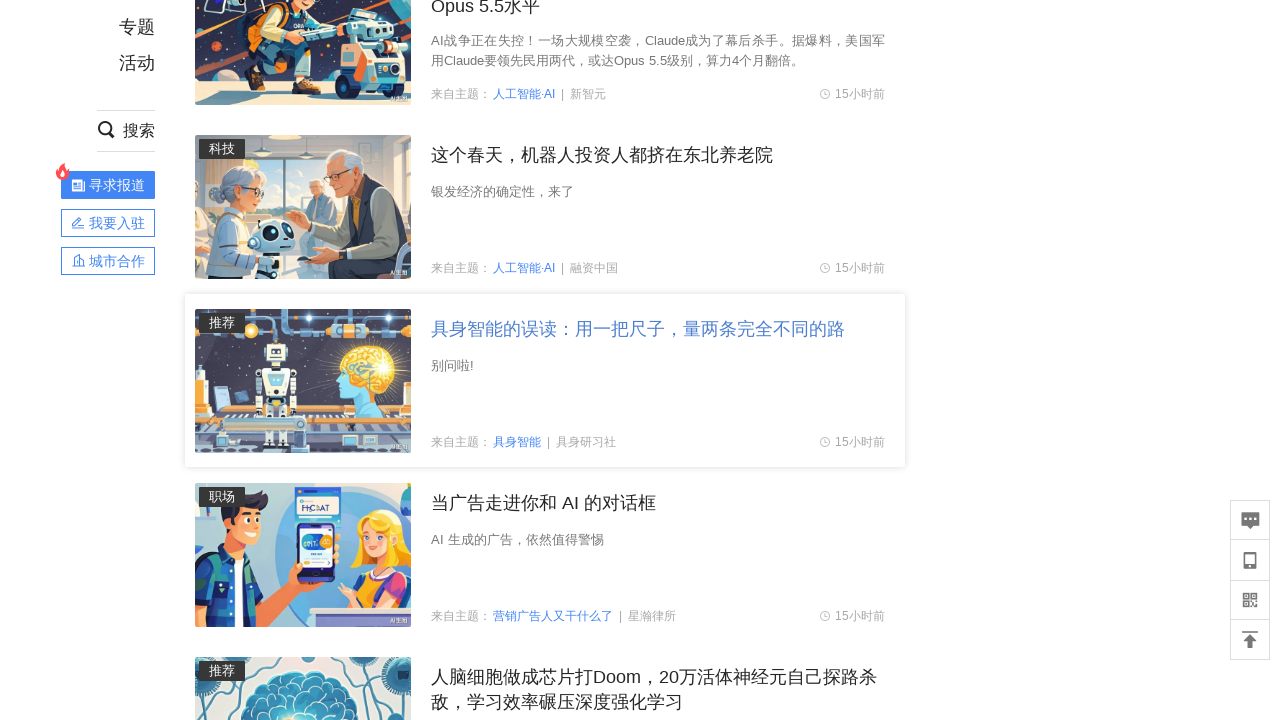

Iteration 2: Scrolled to bottom of page
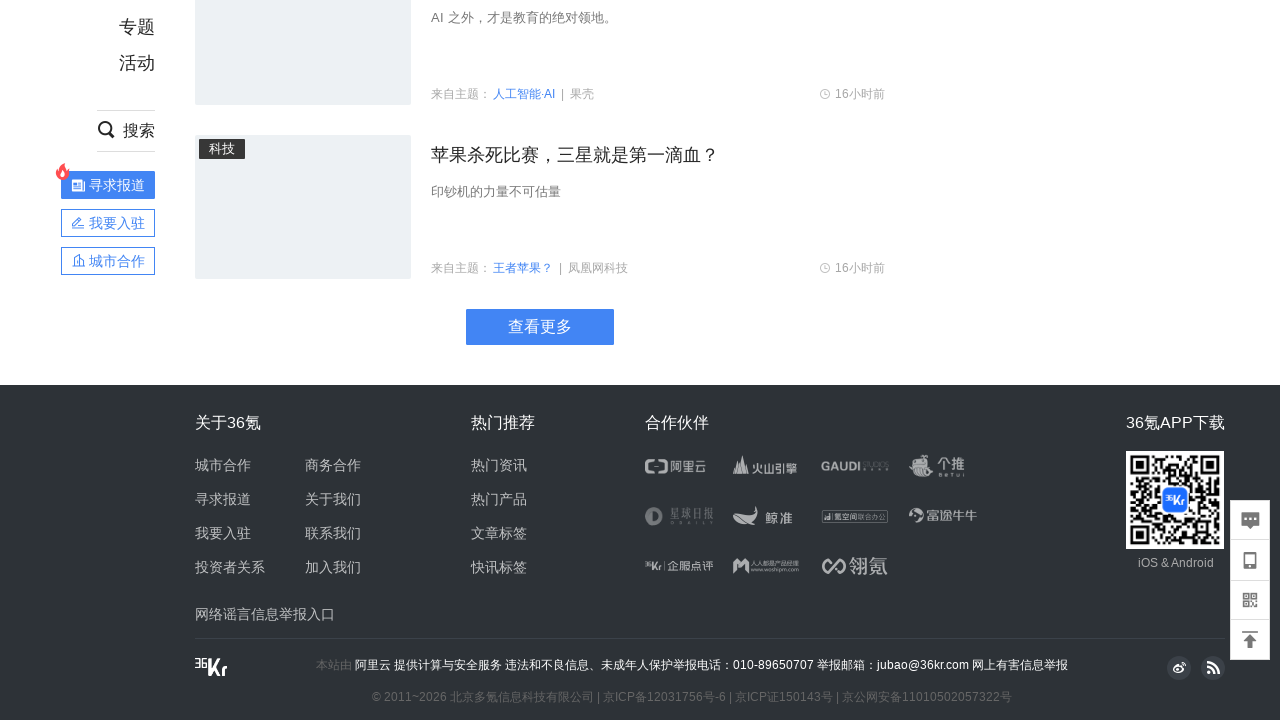

Iteration 2: Waited 2 seconds
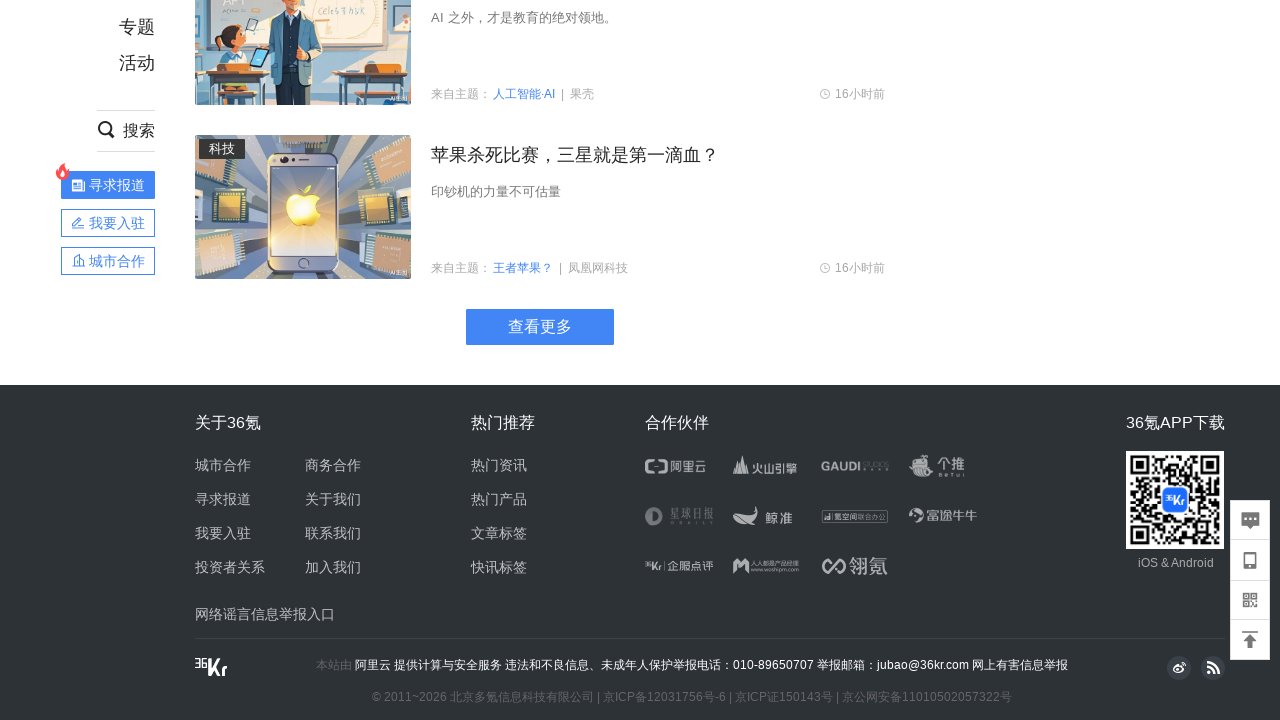

Iteration 2: 'Load more' button is visible
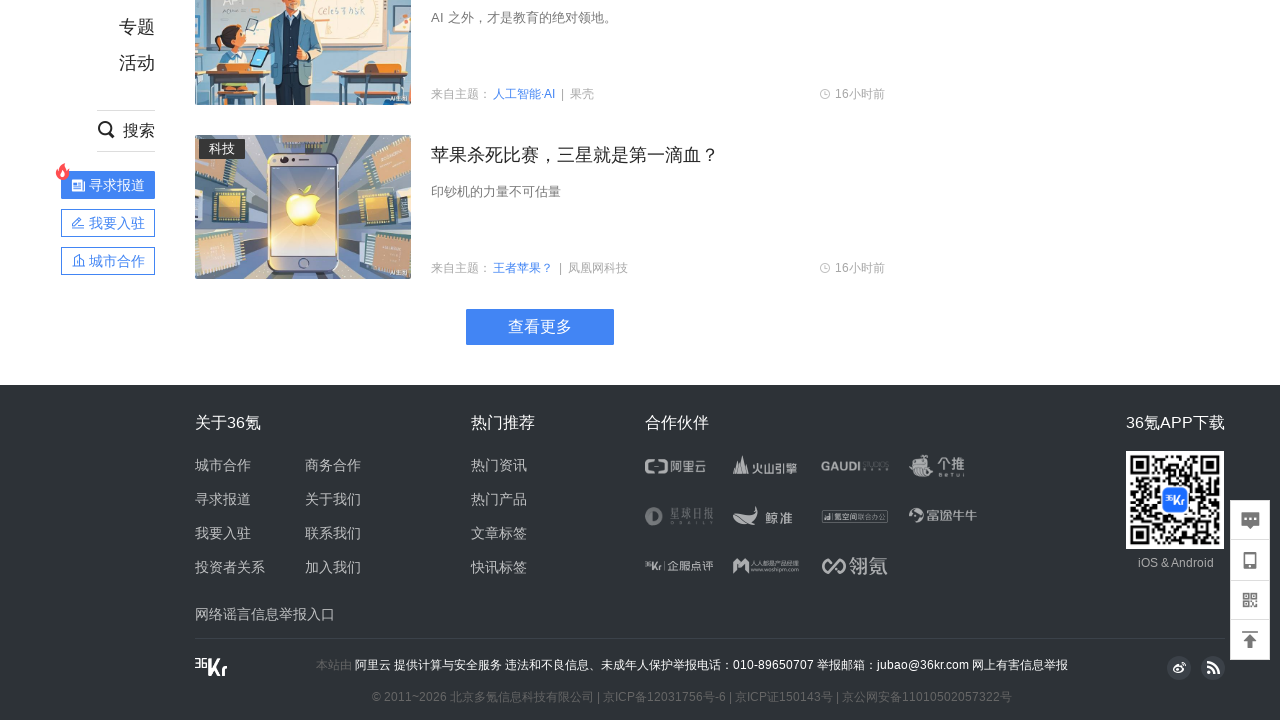

Iteration 2: 'Load more' button contains '查看更多' text
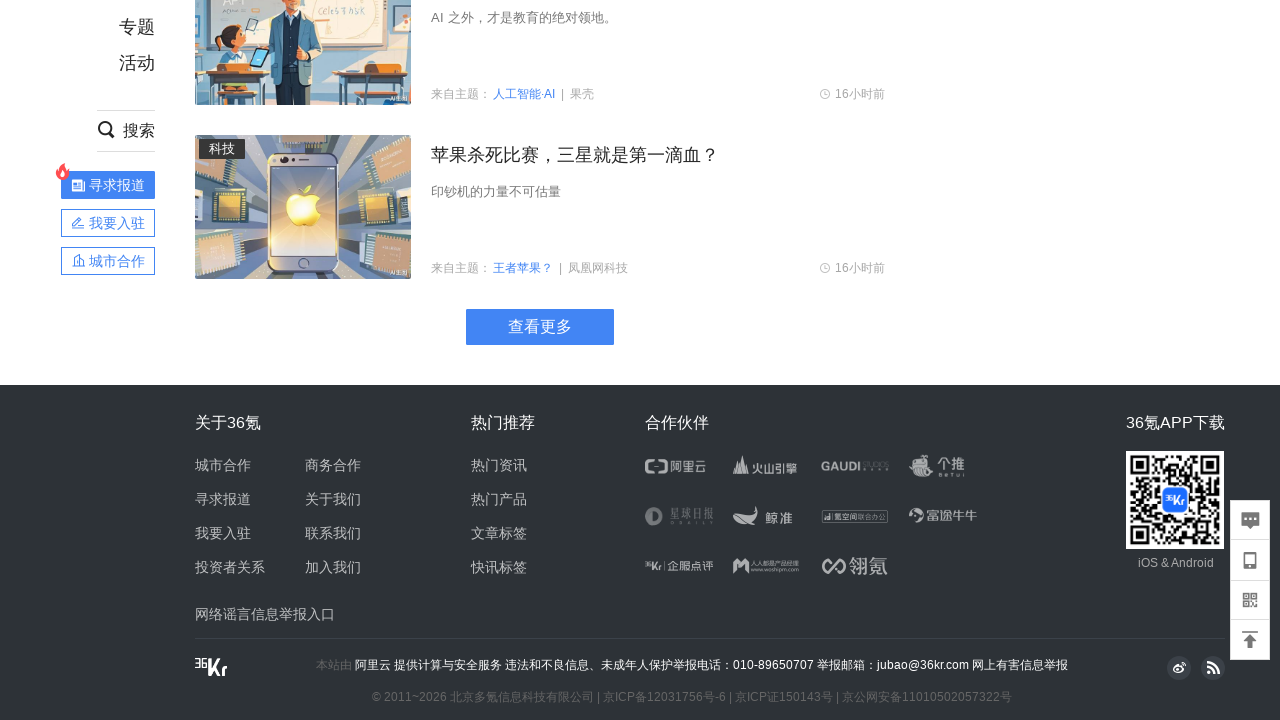

Iteration 2: Scrolled to bottom before clicking 'load more' button
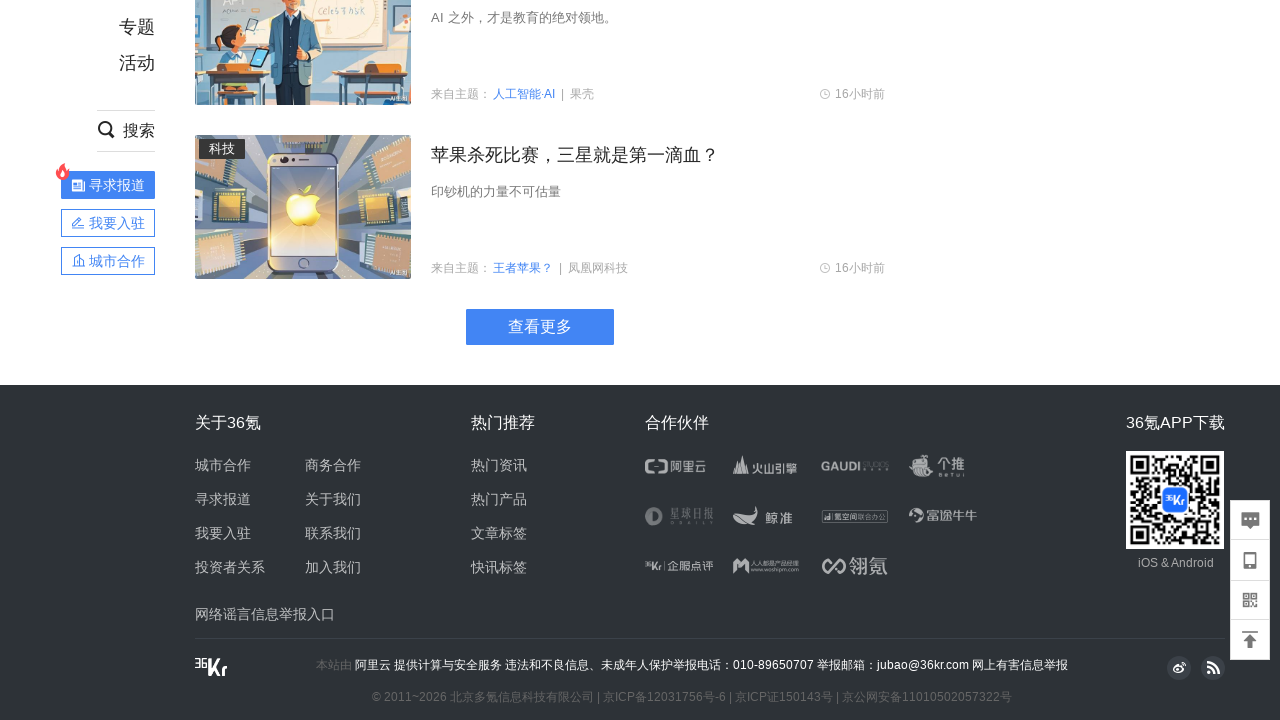

Iteration 2: Clicked 'load more' button to load additional articles at (540, 327) on .kr-loading-more-button
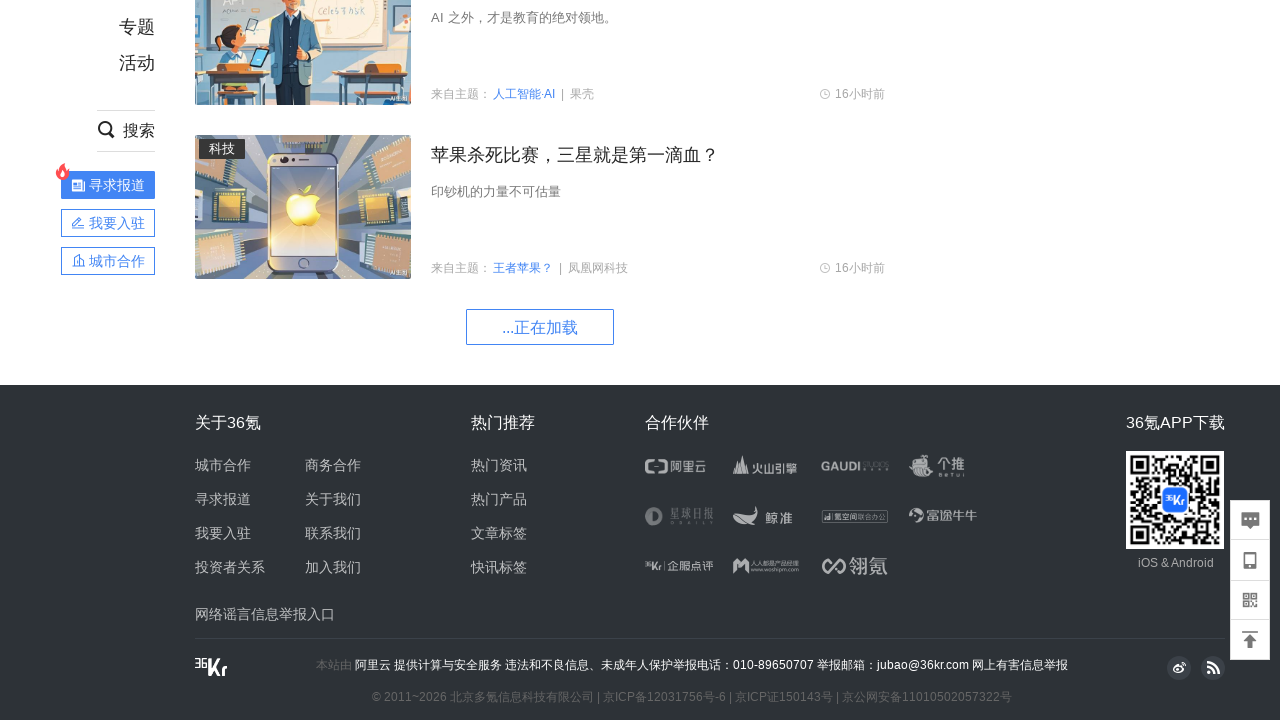

Iteration 2: Waited 2 seconds for new articles to load
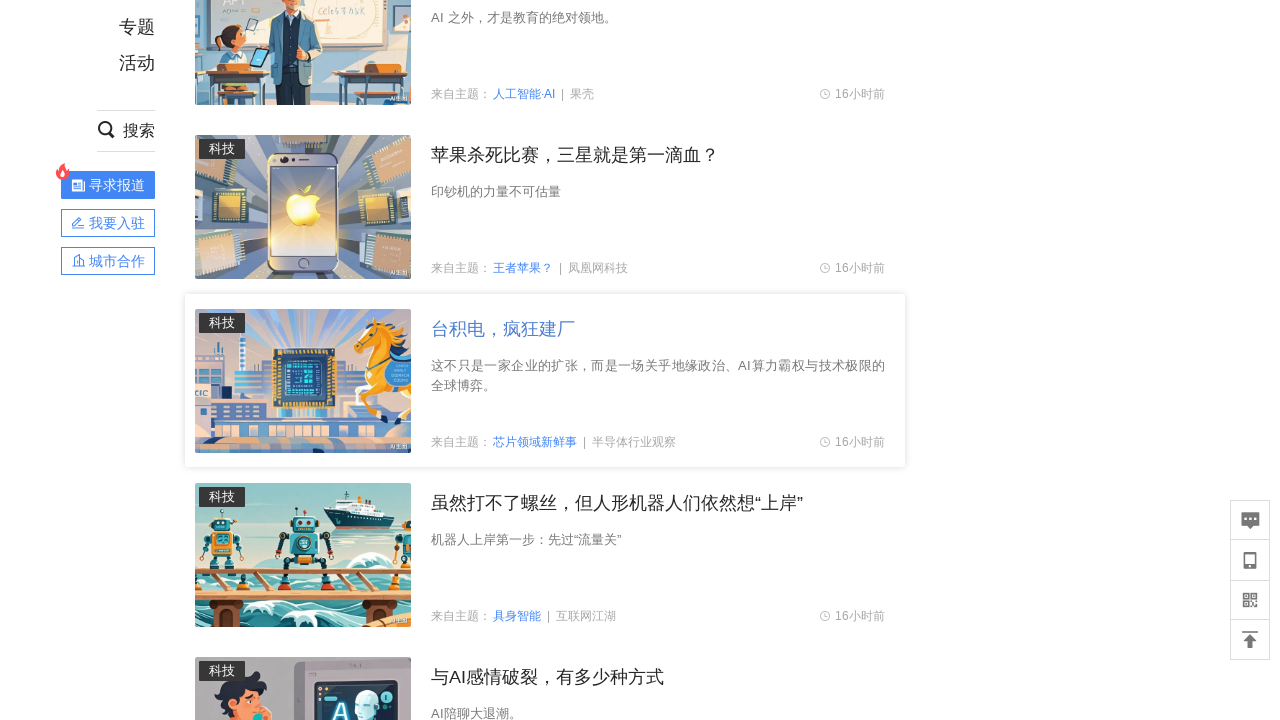

Iteration 3: Scrolled to bottom of page
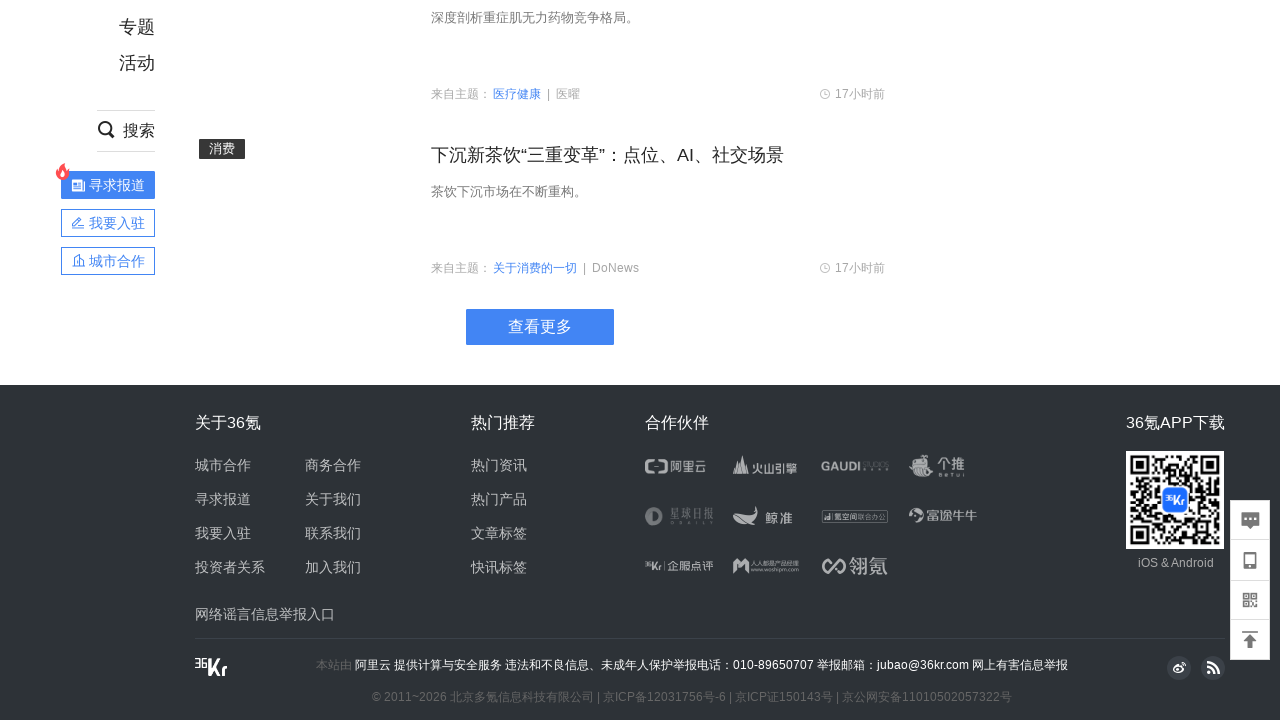

Iteration 3: Waited 2 seconds
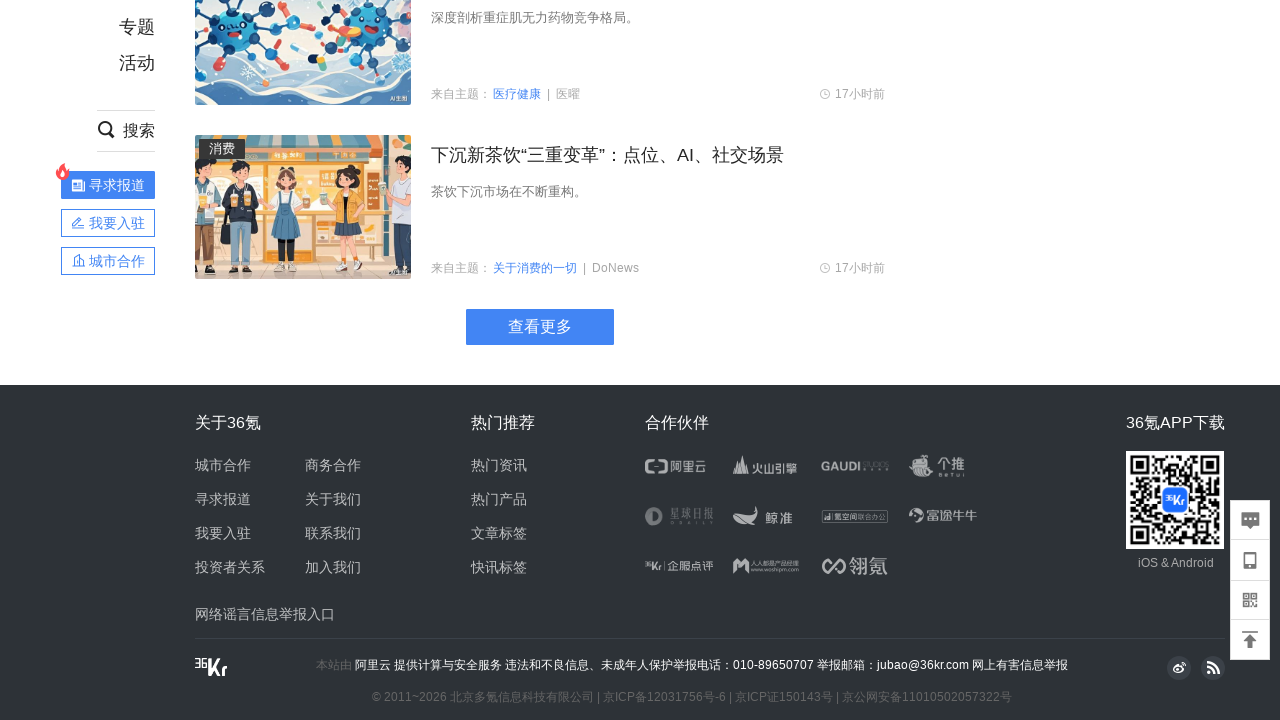

Iteration 3: 'Load more' button is visible
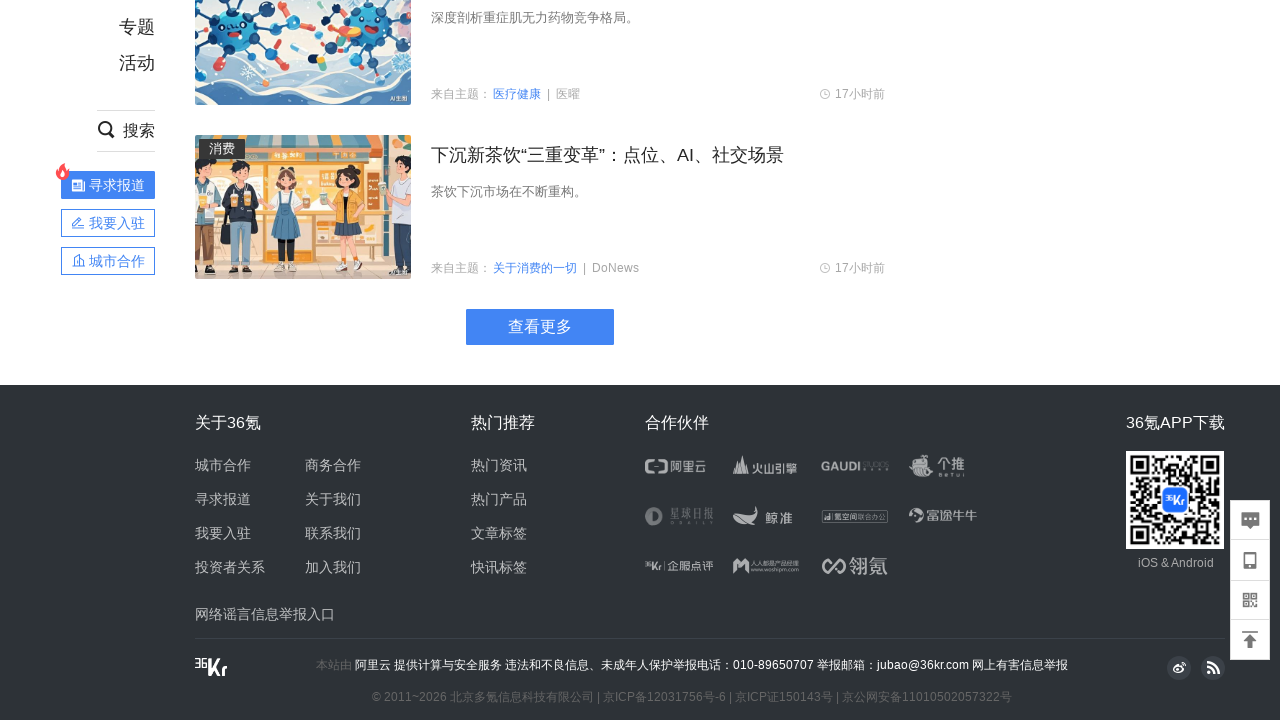

Iteration 3: 'Load more' button contains '查看更多' text
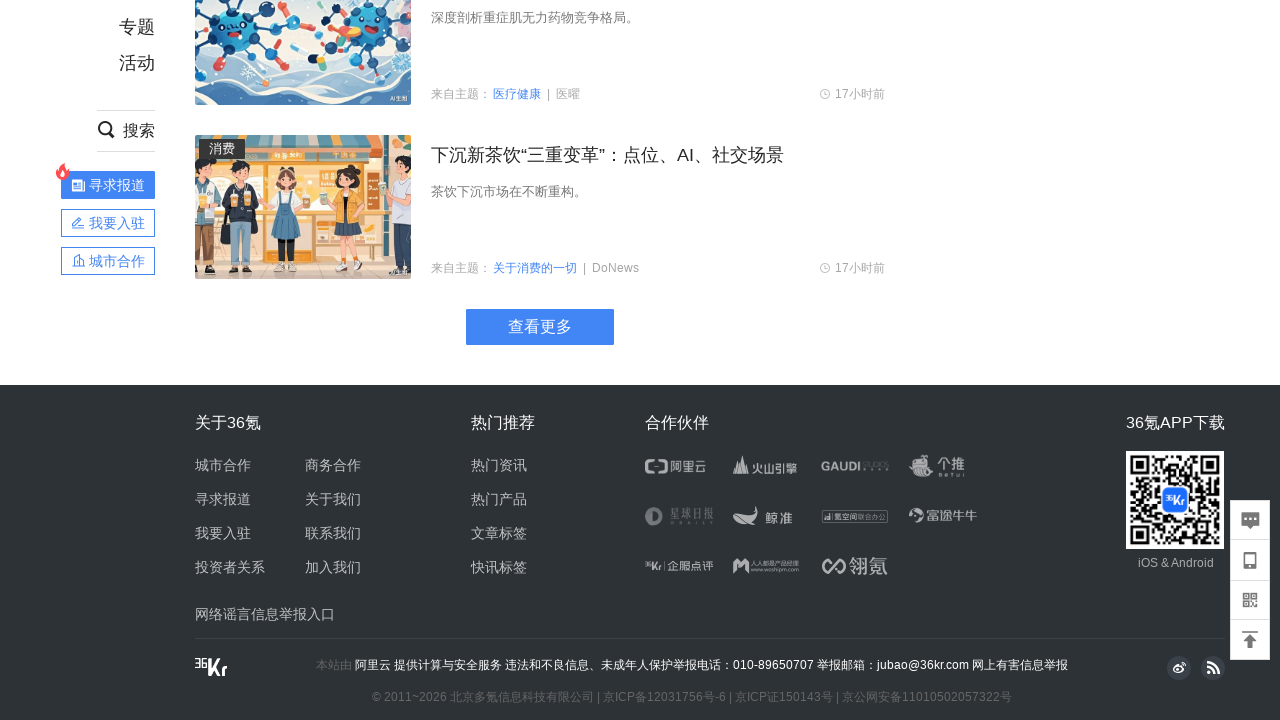

Iteration 3: Scrolled to bottom before clicking 'load more' button
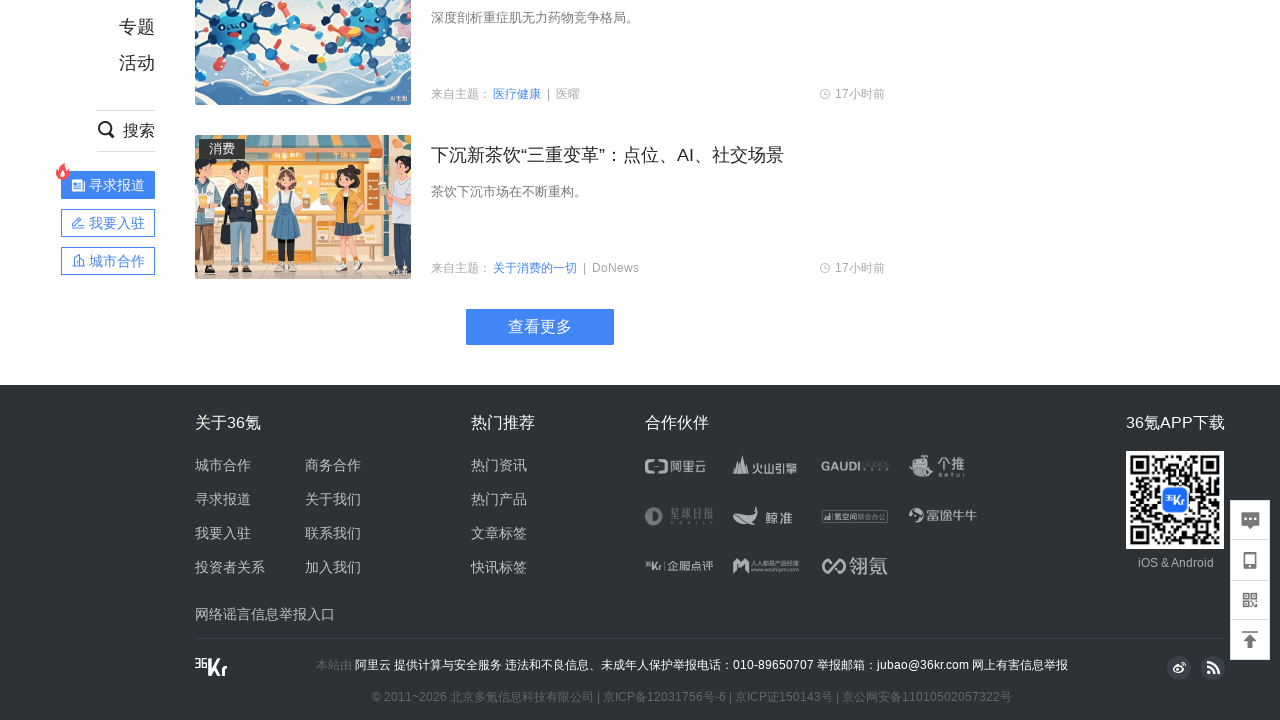

Iteration 3: Clicked 'load more' button to load additional articles at (540, 327) on .kr-loading-more-button
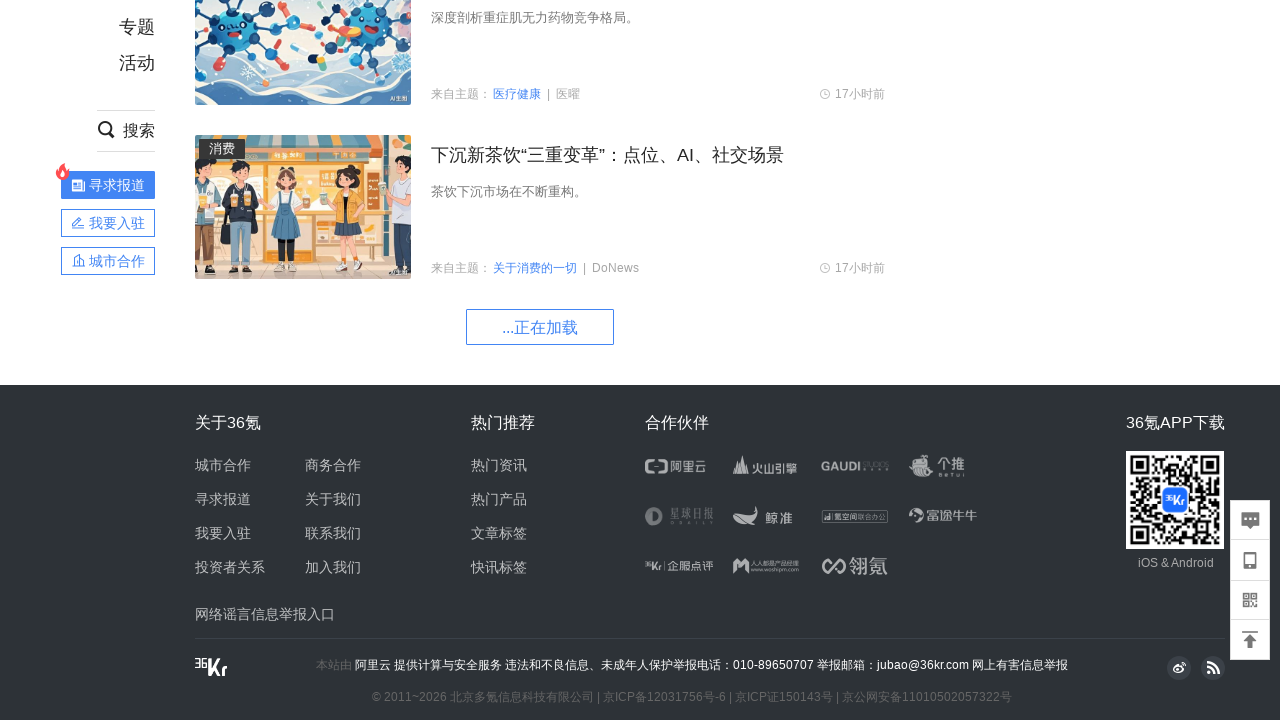

Iteration 3: Waited 2 seconds for new articles to load
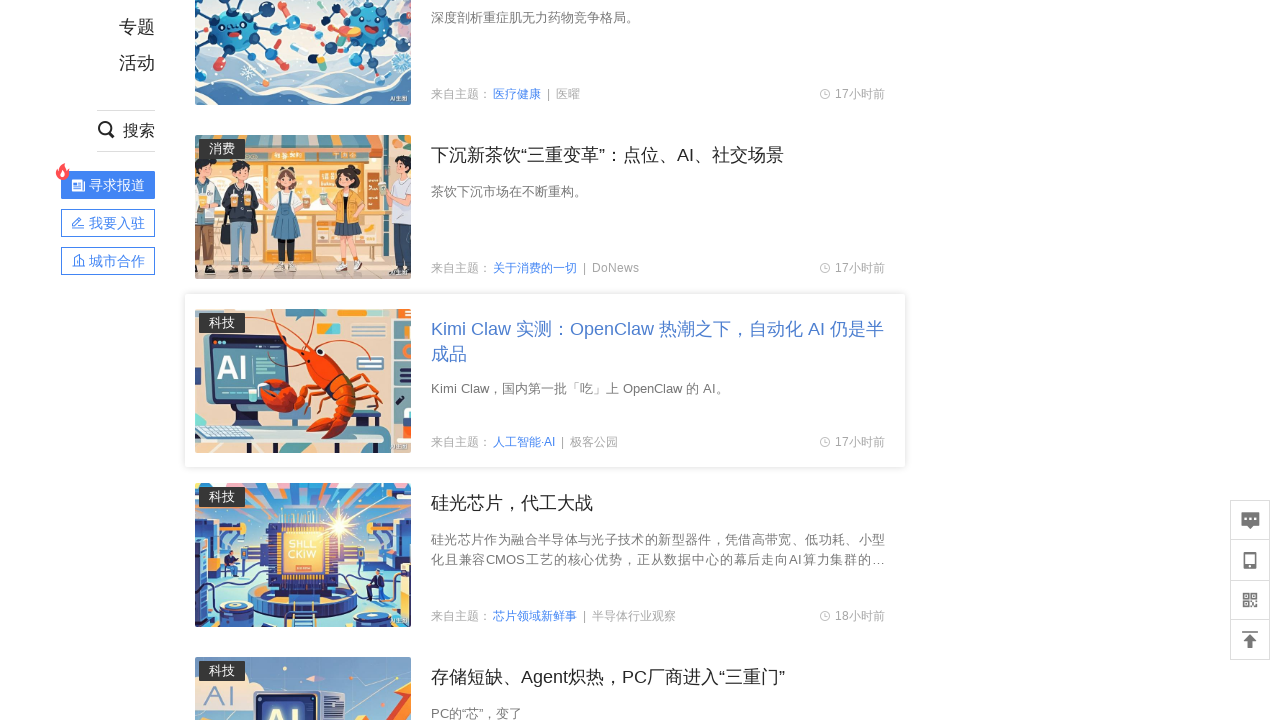

Verified that articles are loaded - .kr-shadow-content selector confirmed
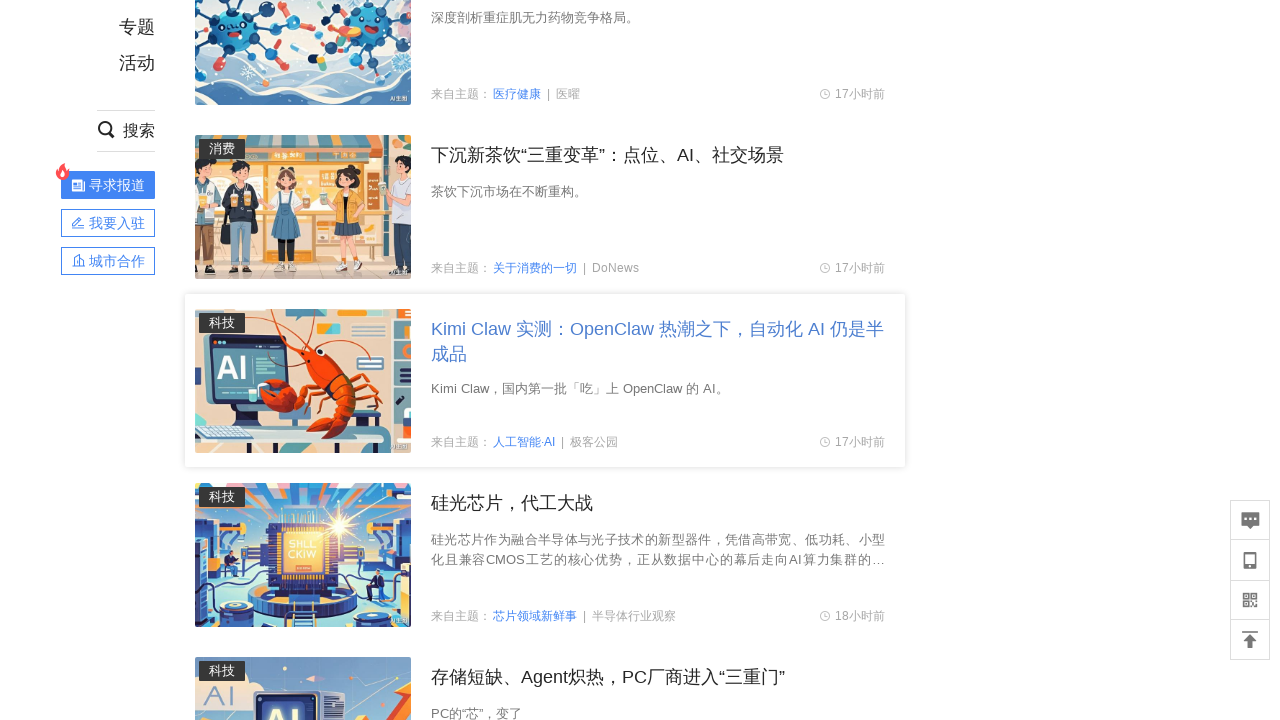

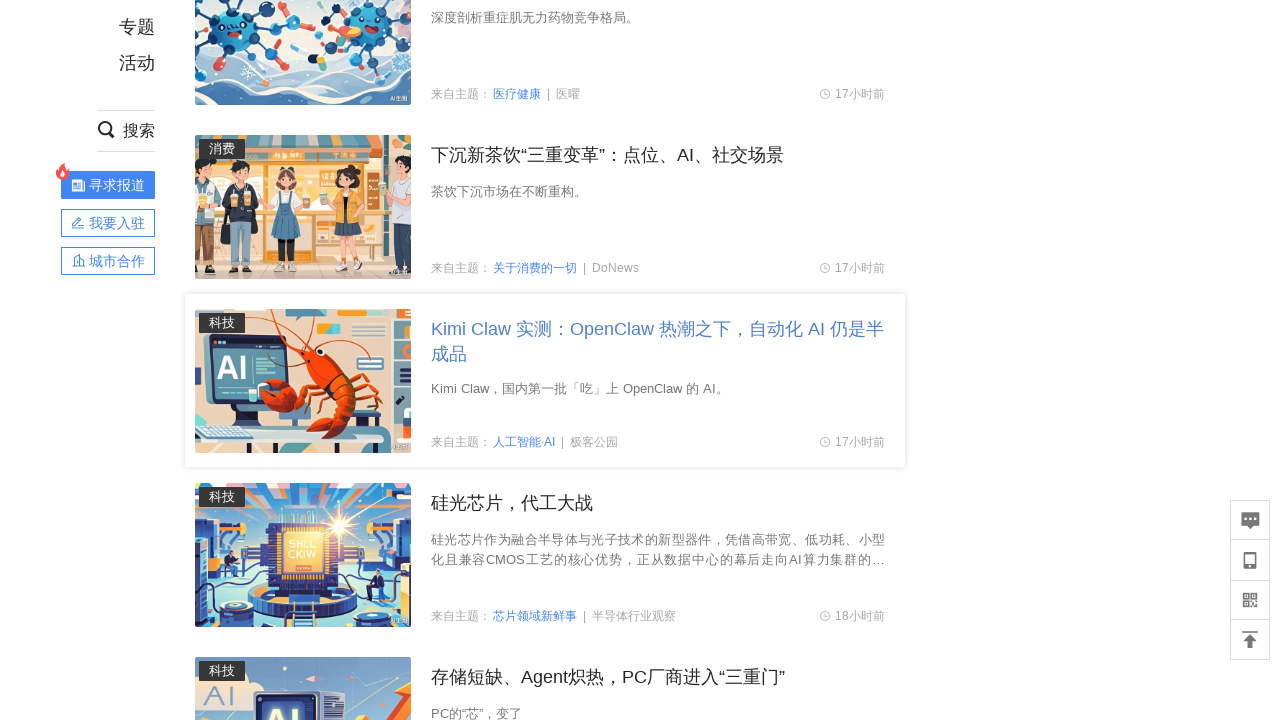